Navigates to a Taipei bus route information page and verifies that the bus schedule tables are loaded and displayed correctly.

Starting URL: https://pda5284.gov.taipei/MQS/route.jsp?rid=17869

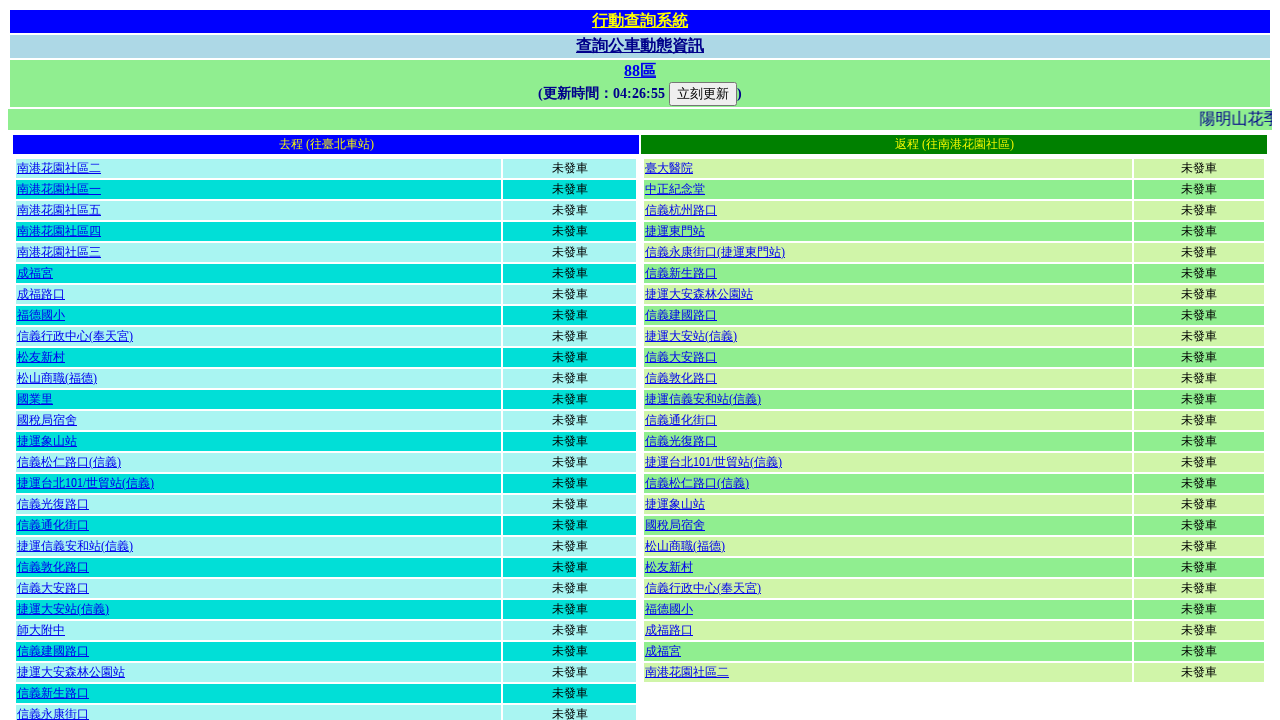

Waited for table selector to be present on the page (timeout: 10000ms)
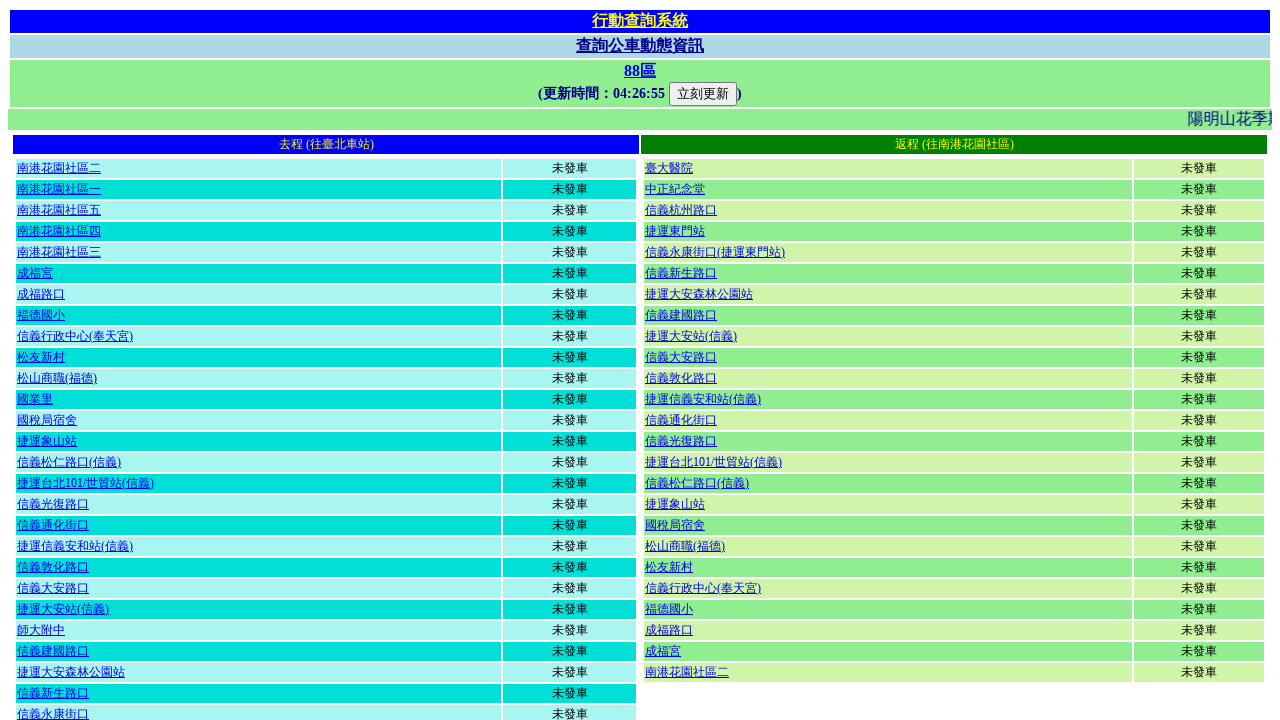

Located all table elements on the page
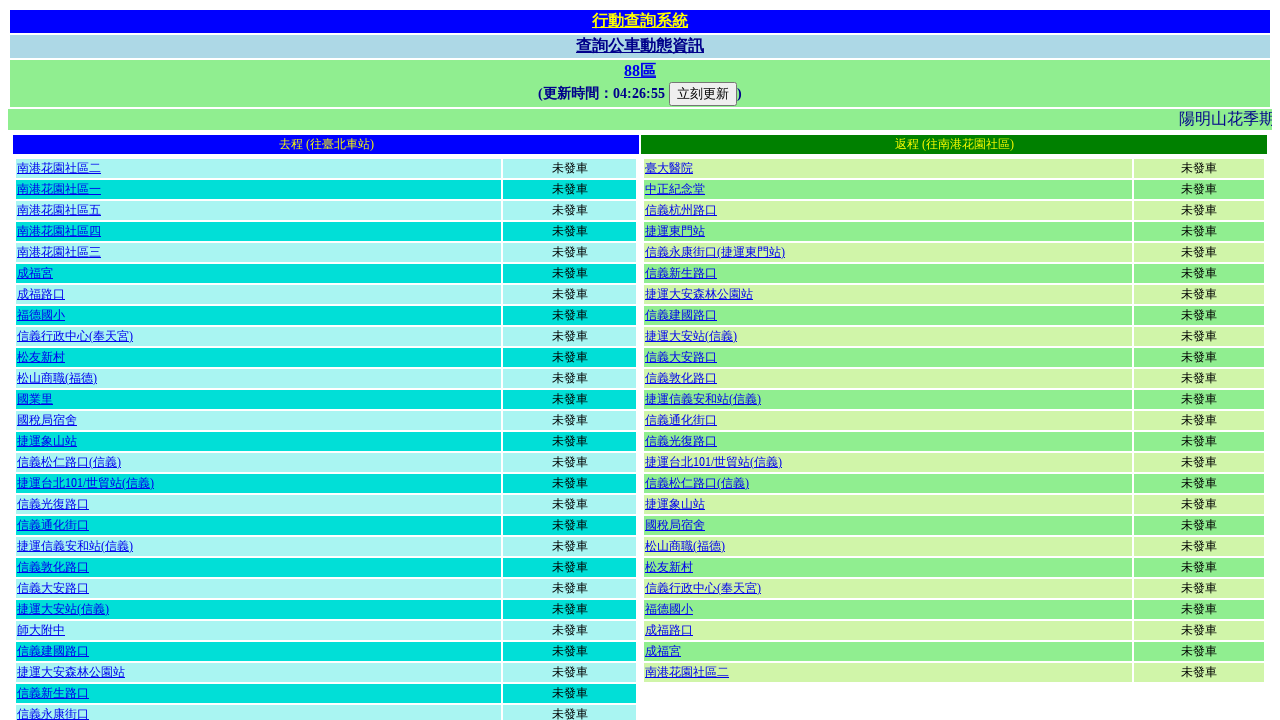

Verified third table is visible
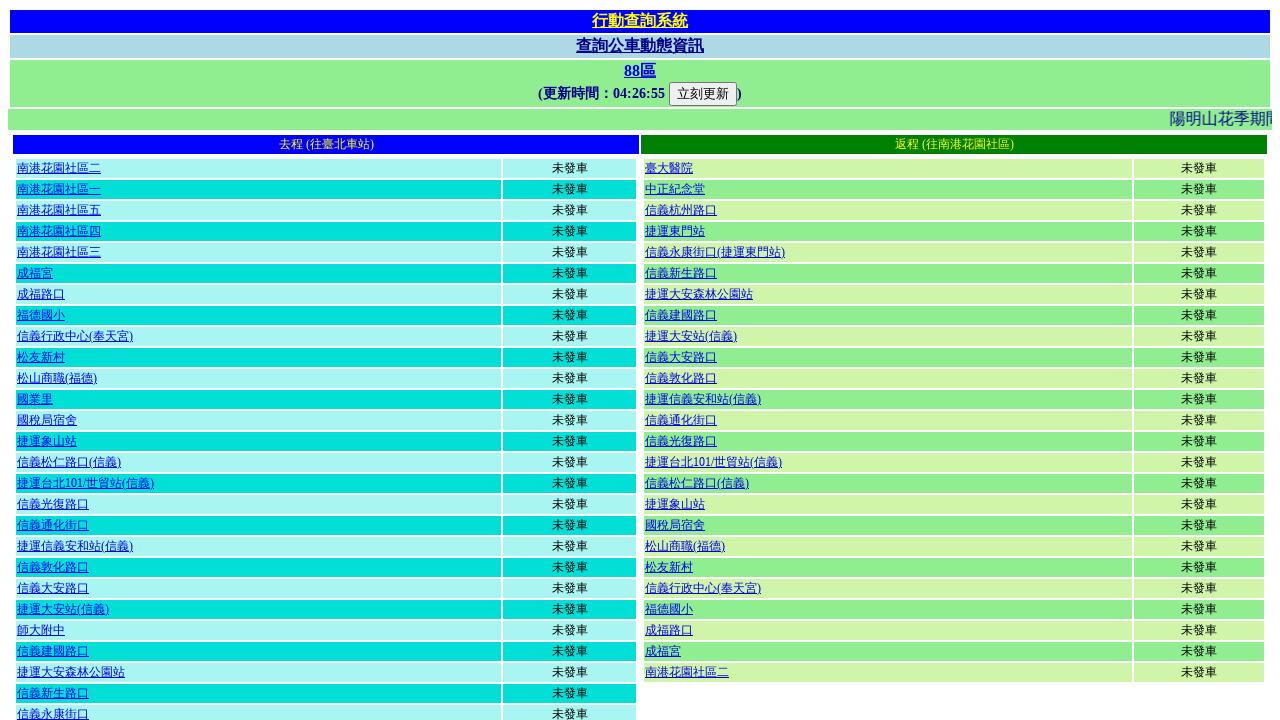

Located all rows in the third table
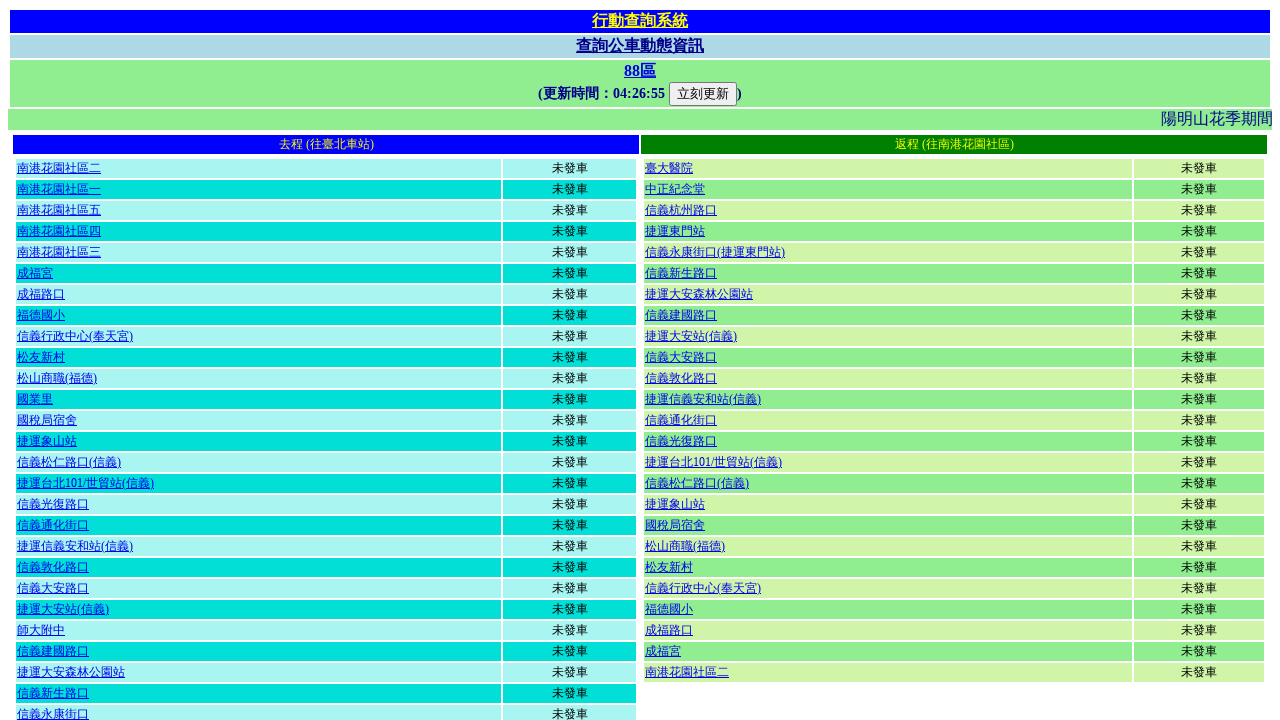

Verified first row in the bus schedule table is visible
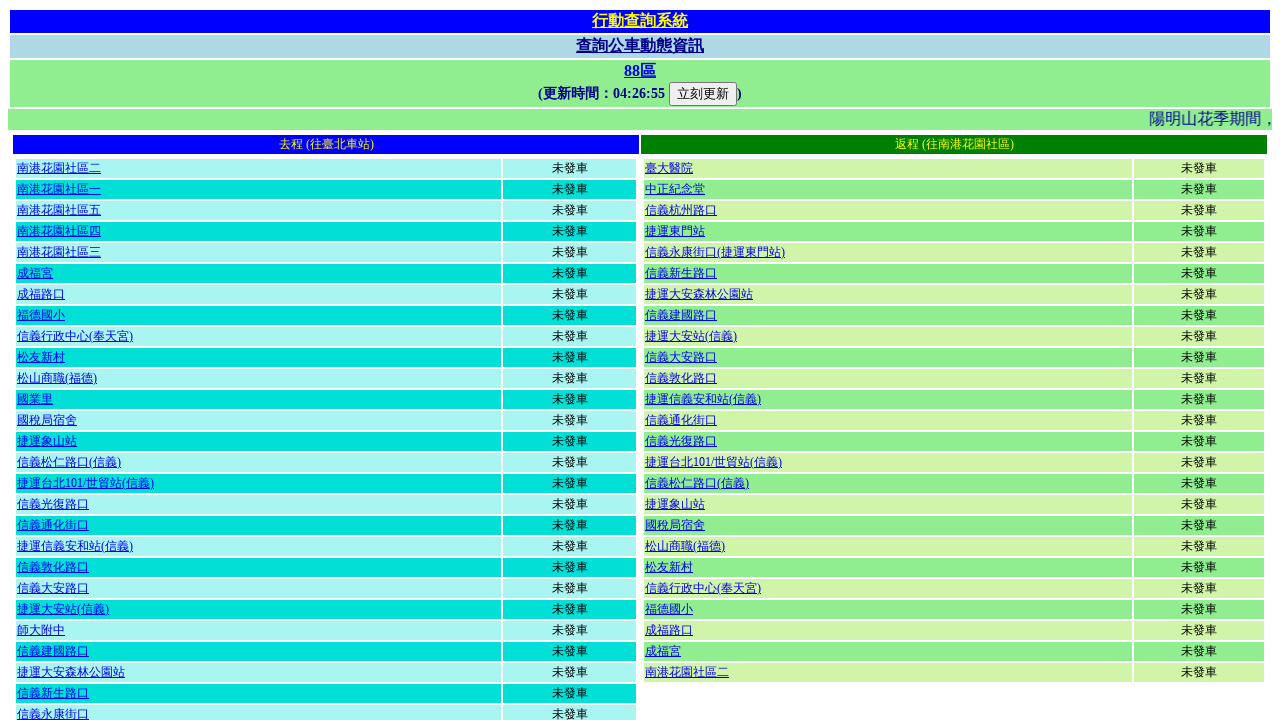

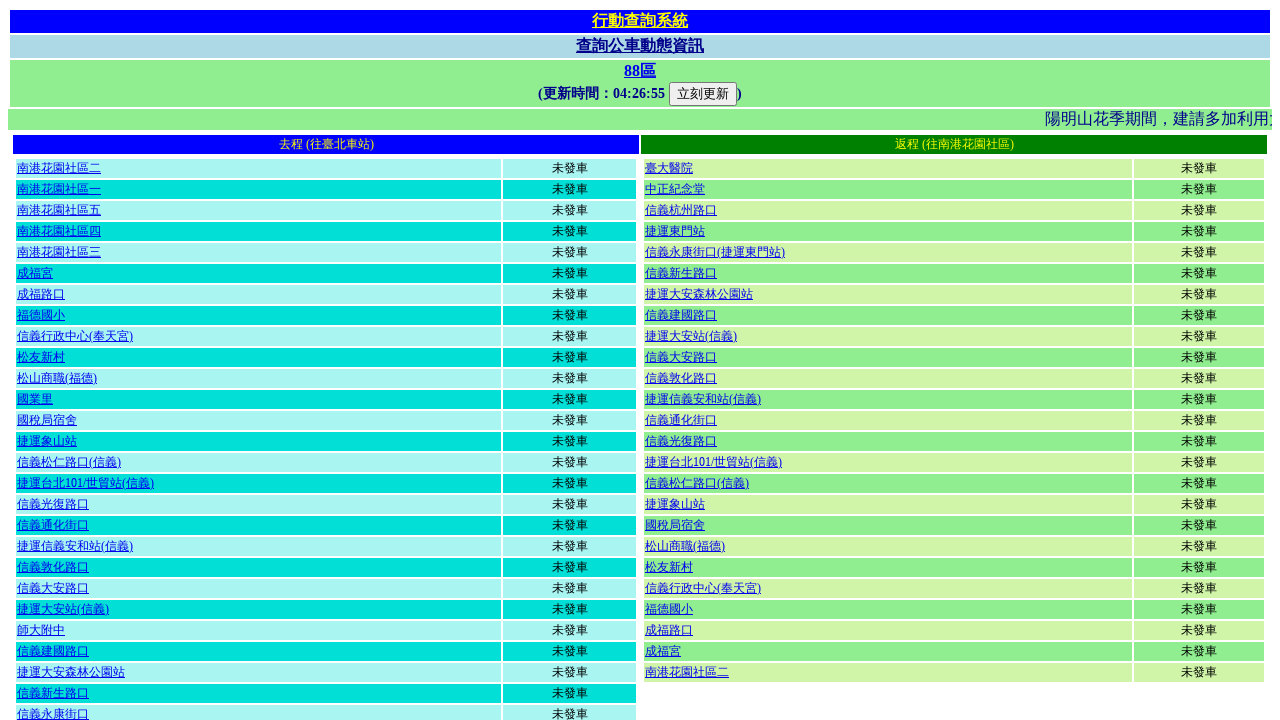